Tests window handling by opening a new window through right-click context menu, switching between windows, and verifying content in each window

Starting URL: https://the-internet.herokuapp.com/windows

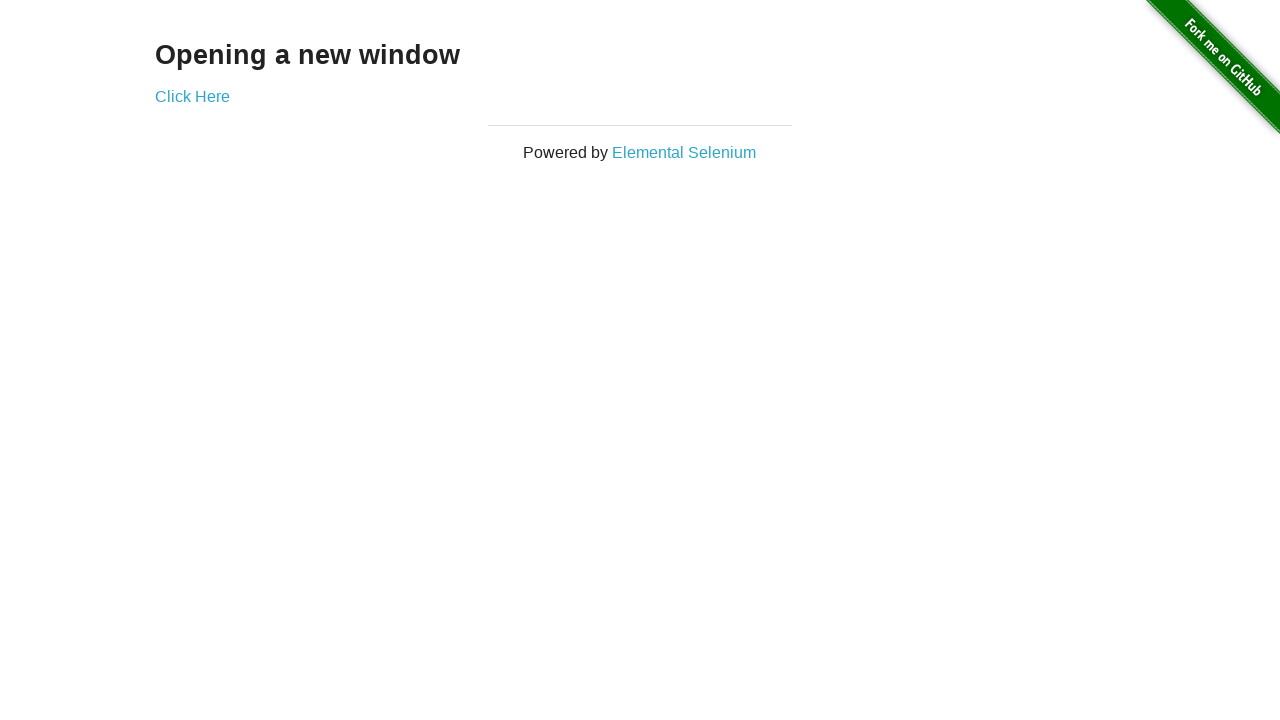

Located the 'Click Here' link
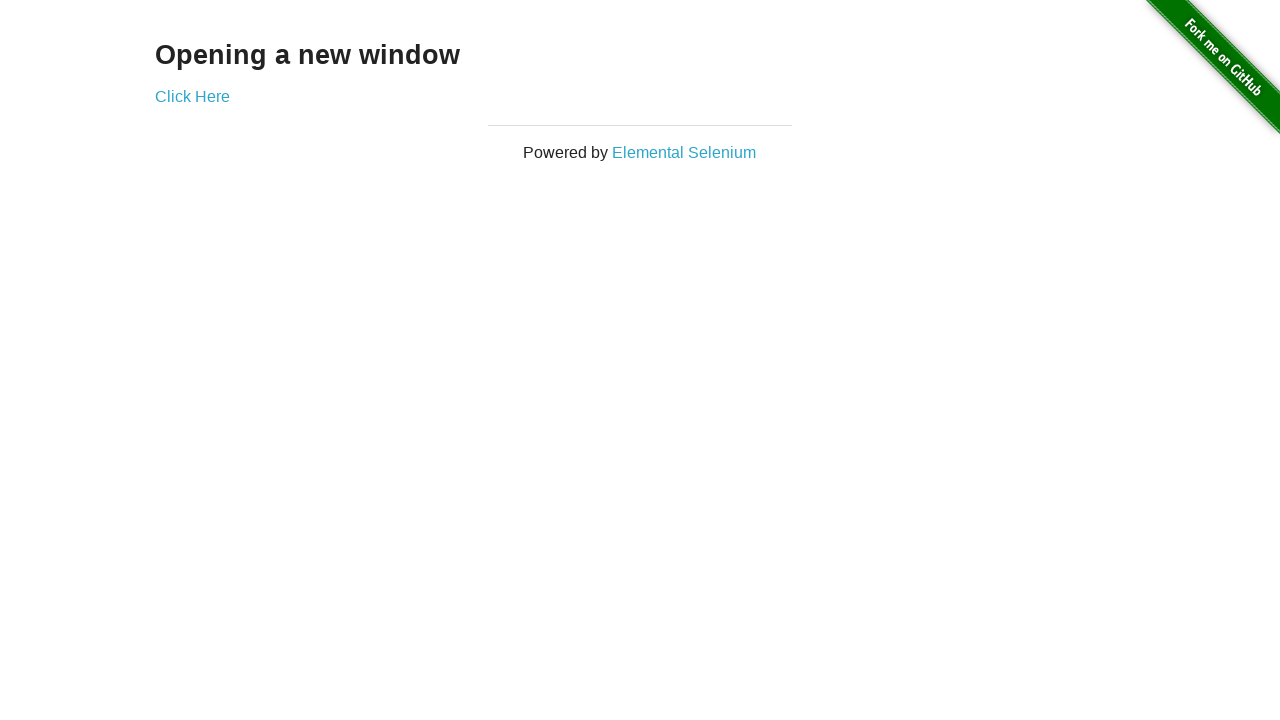

Right-clicked on the 'Click Here' link to open context menu at (192, 96) on xpath=//a[text()='Click Here']
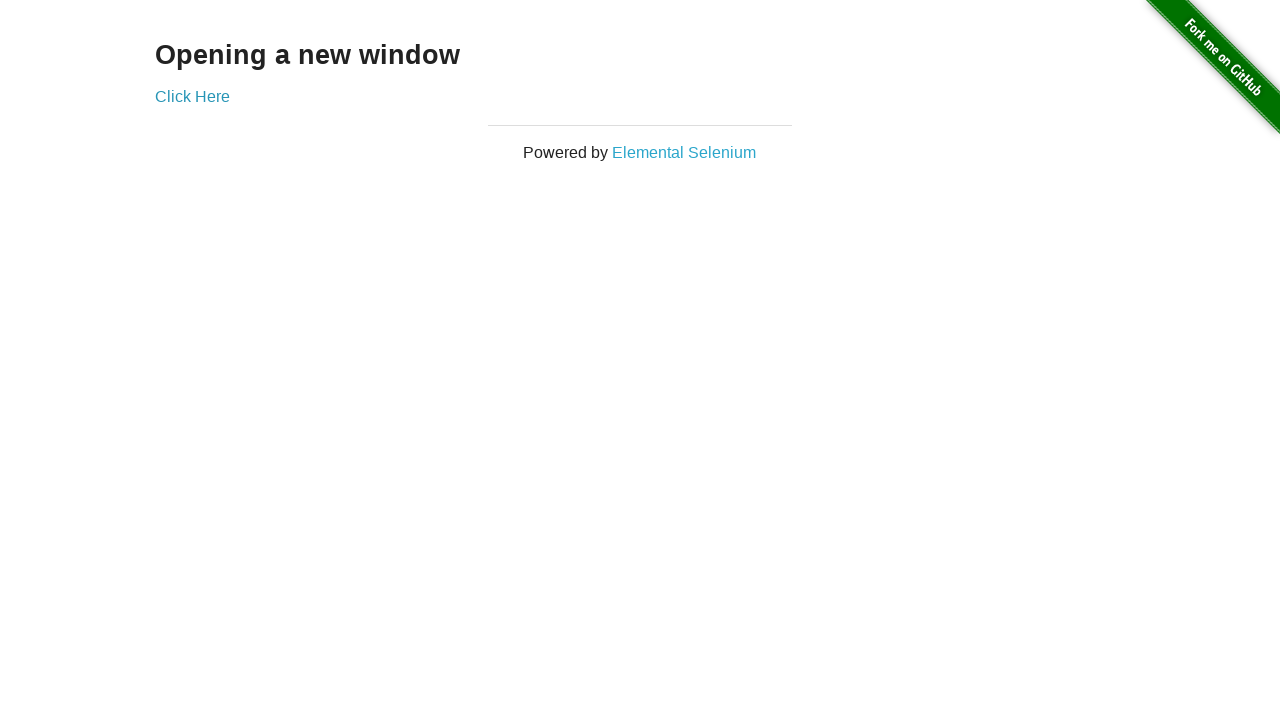

Pressed ArrowDown key to navigate context menu
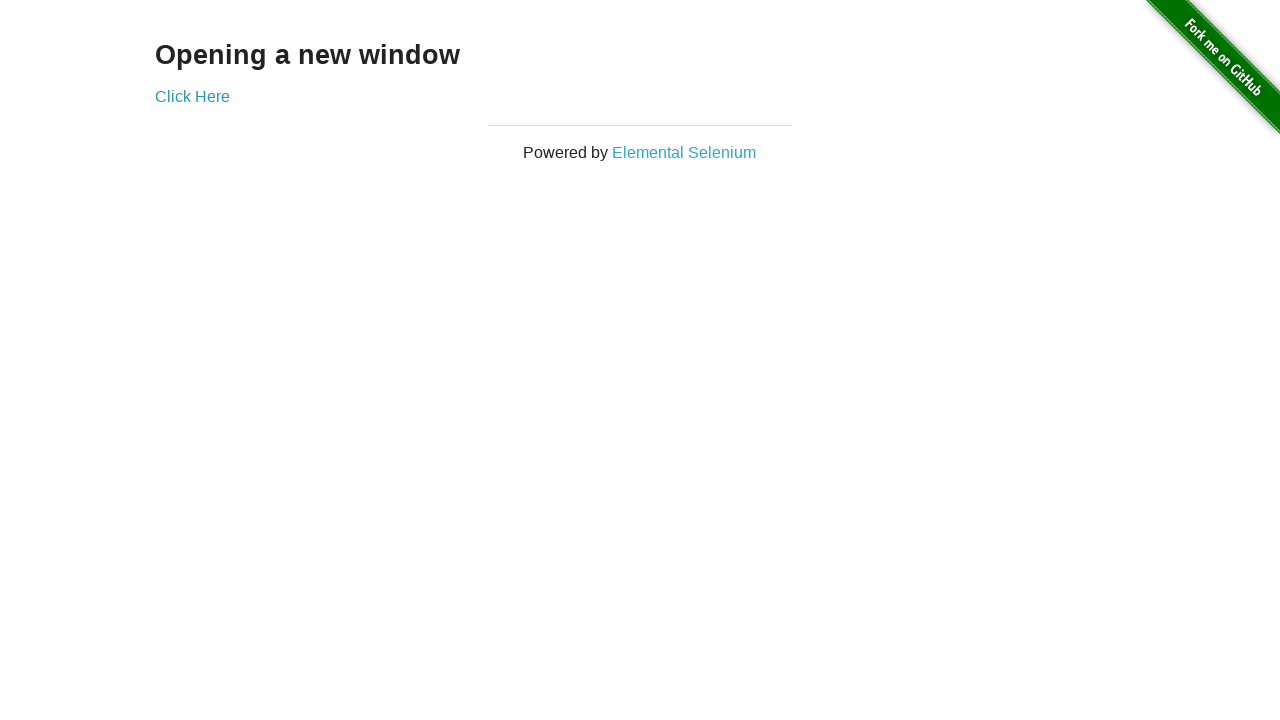

Pressed Enter key to select open in new window from context menu
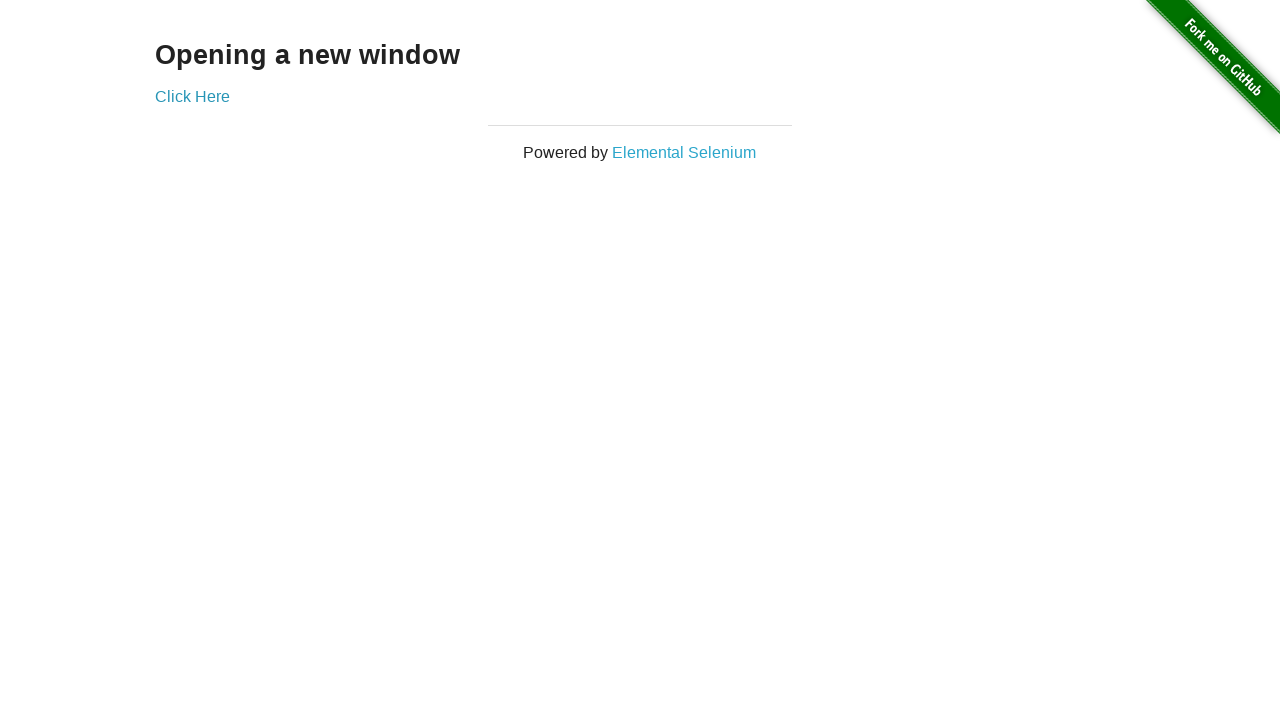

Waited 2 seconds for new window to open
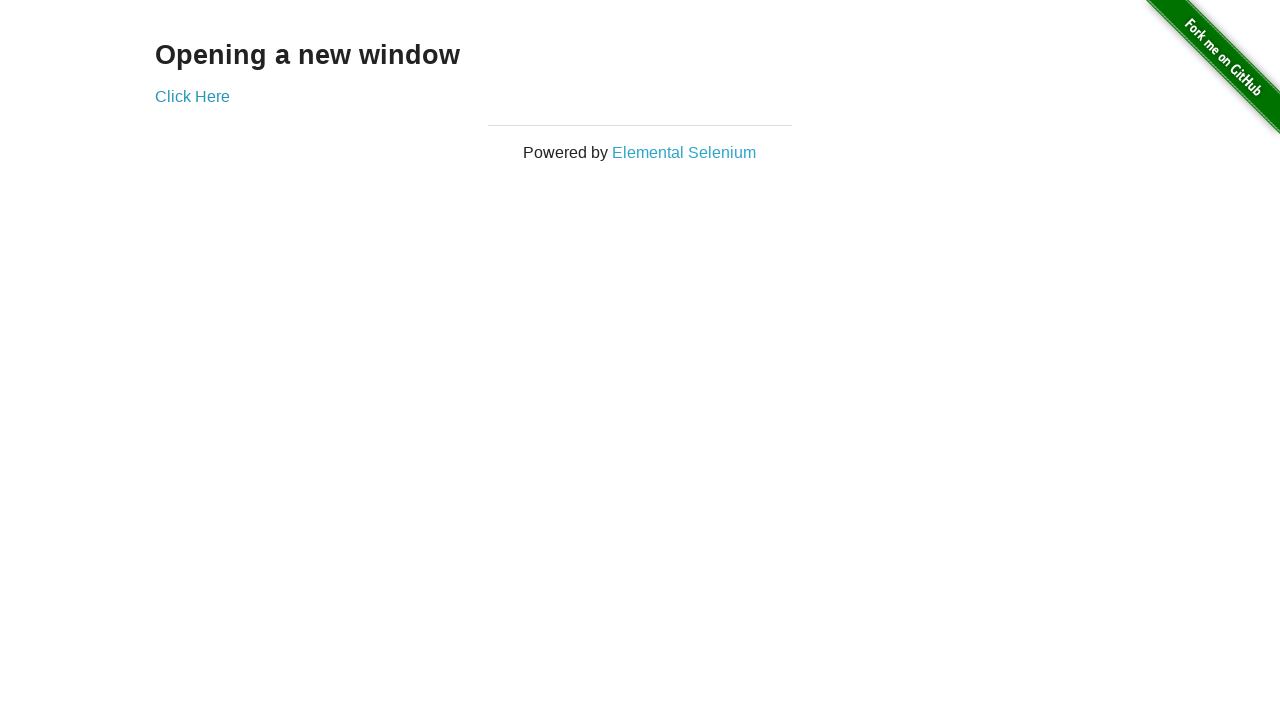

Retrieved all open pages/windows from context
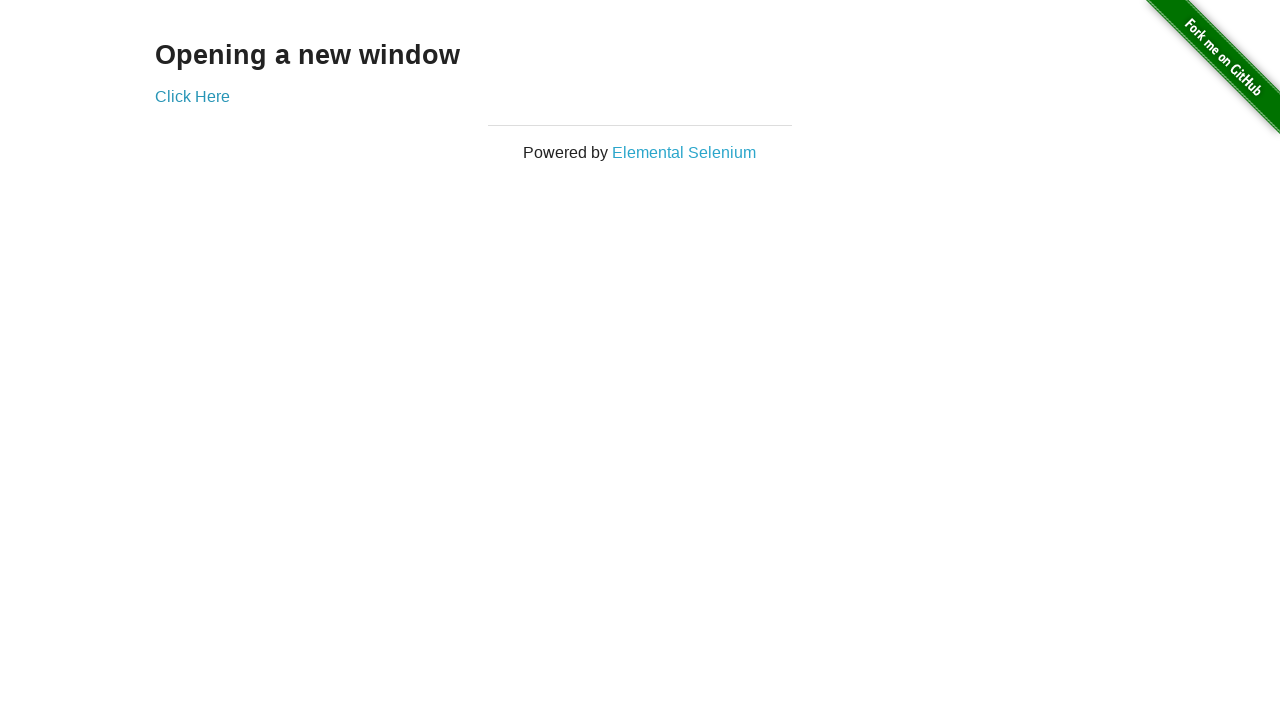

Printed titles of all open windows
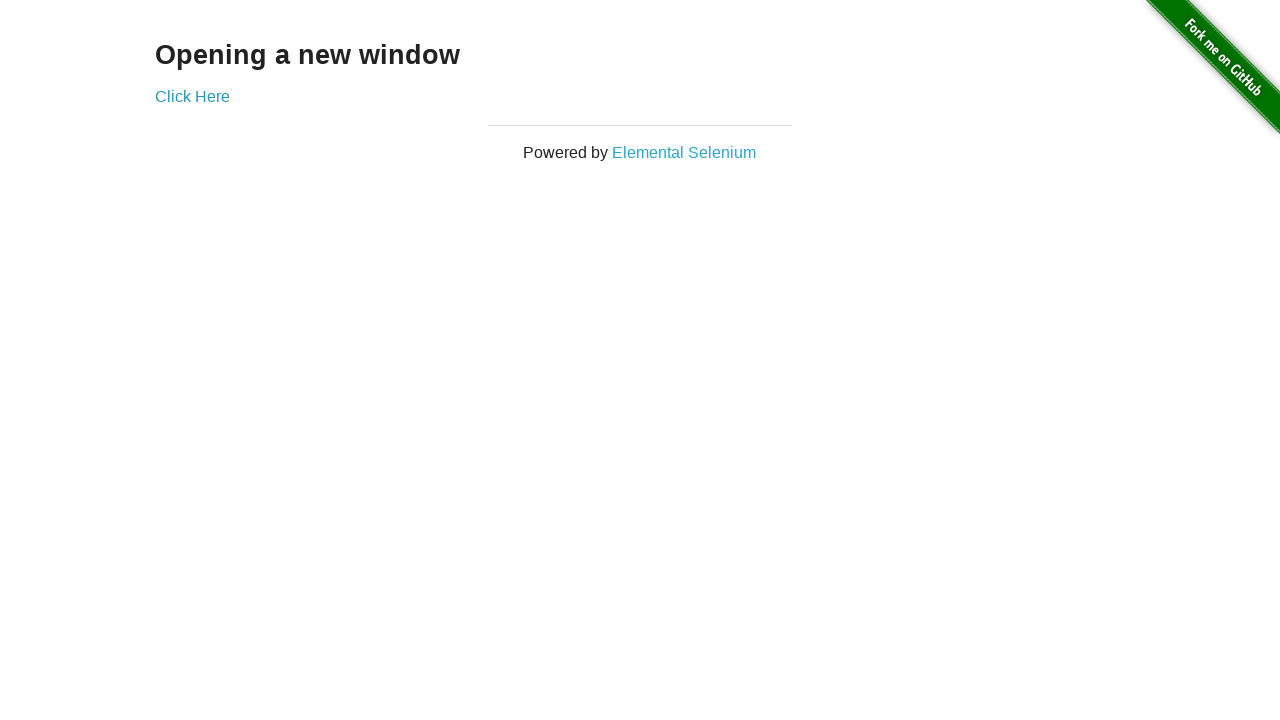

Switched to the new window (last opened)
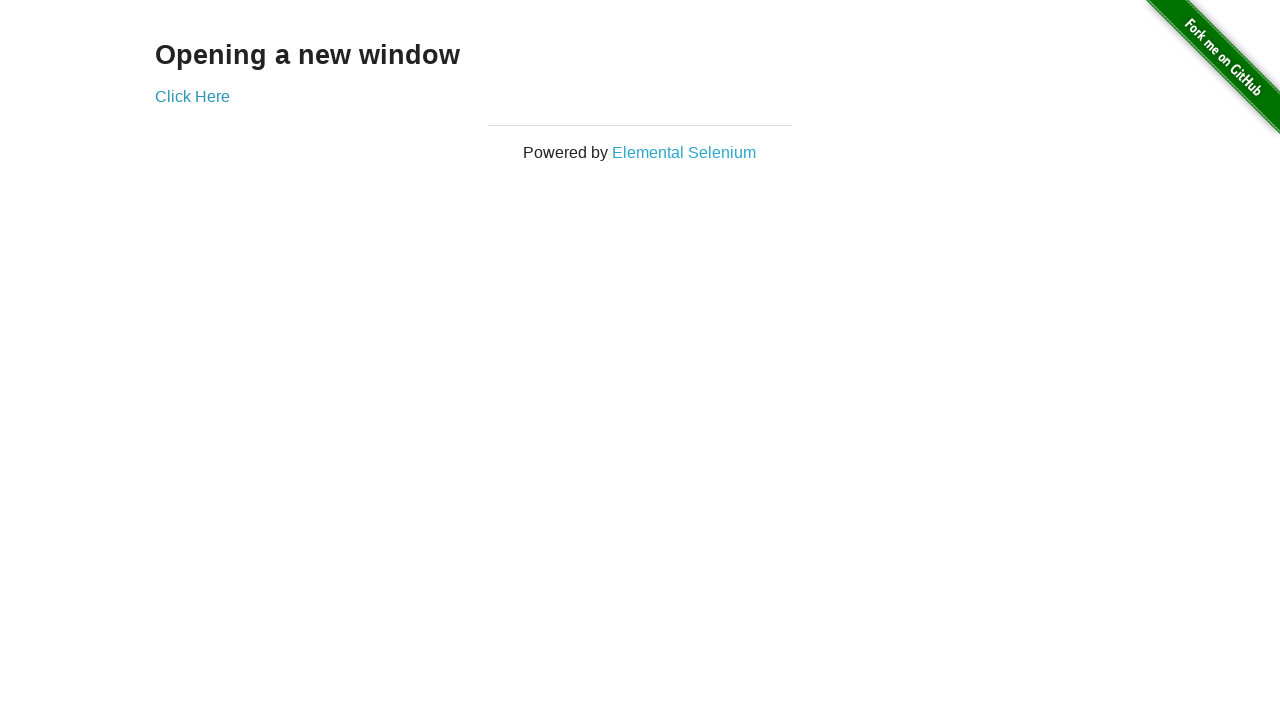

Located the 'New Window' heading in the new window
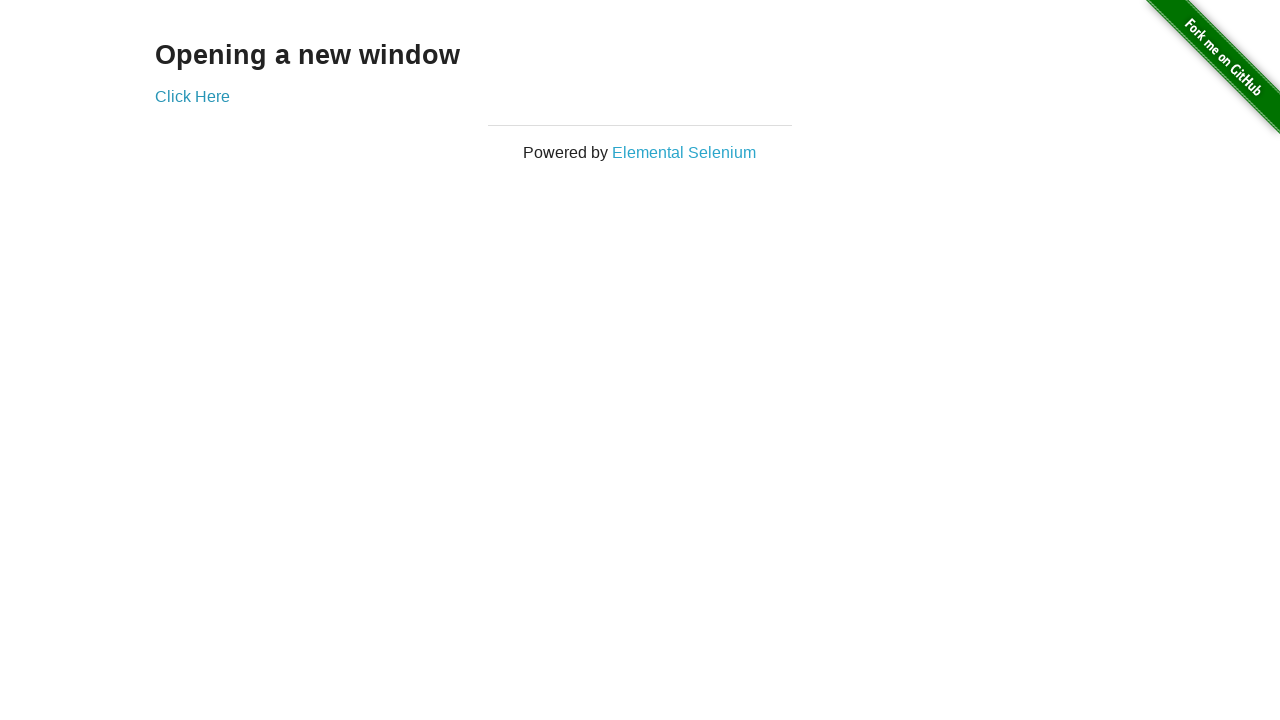

Verified 'New Window' heading is visible and printed its text
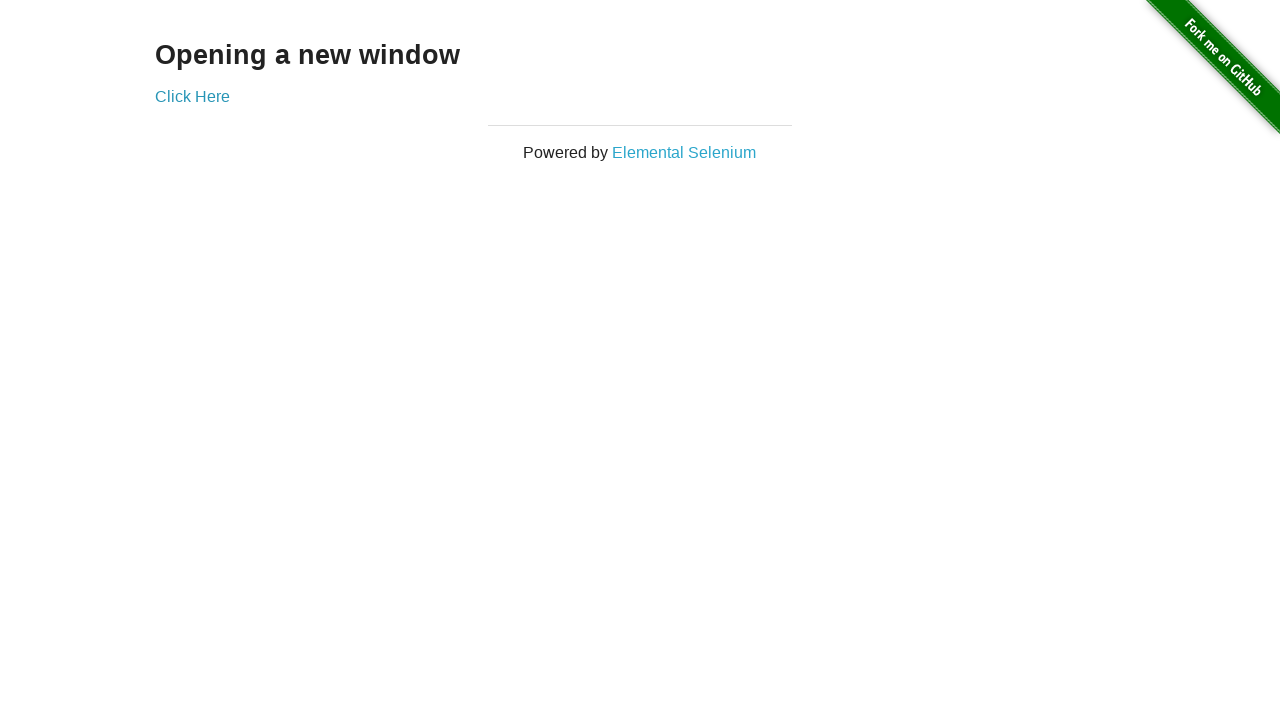

Switched back to the original window
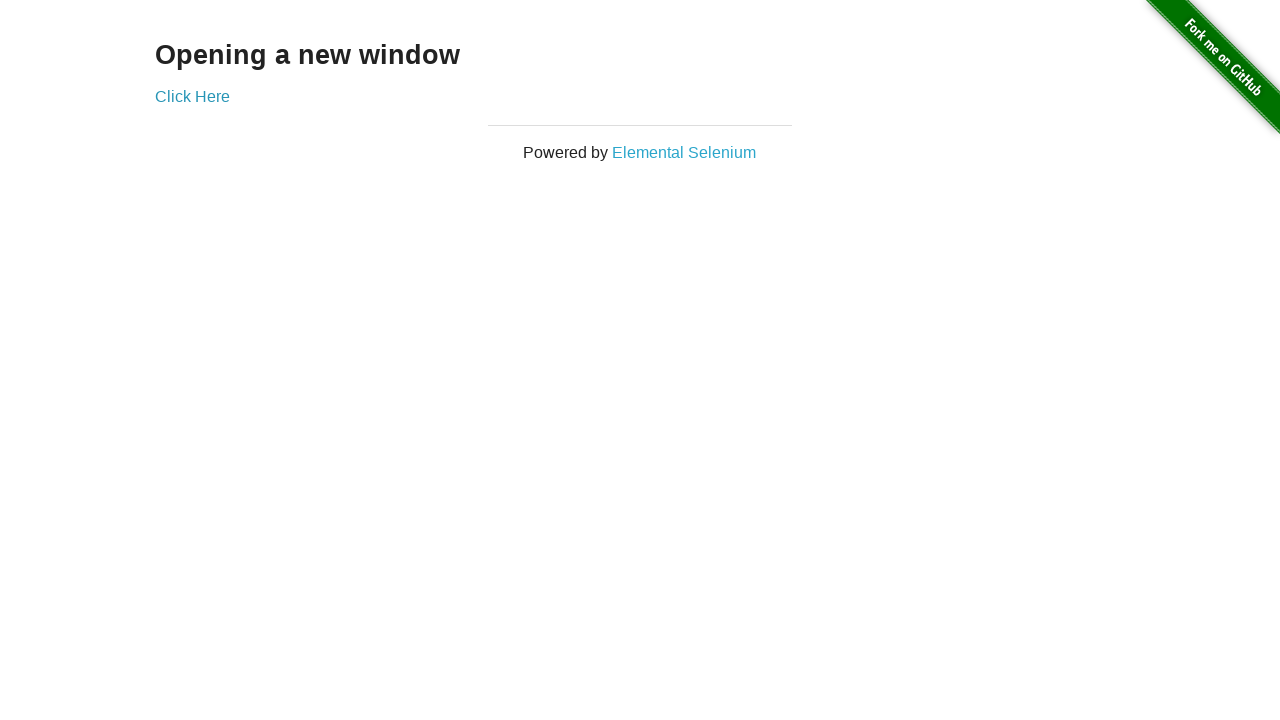

Located the 'Opening a new window' heading in the original window
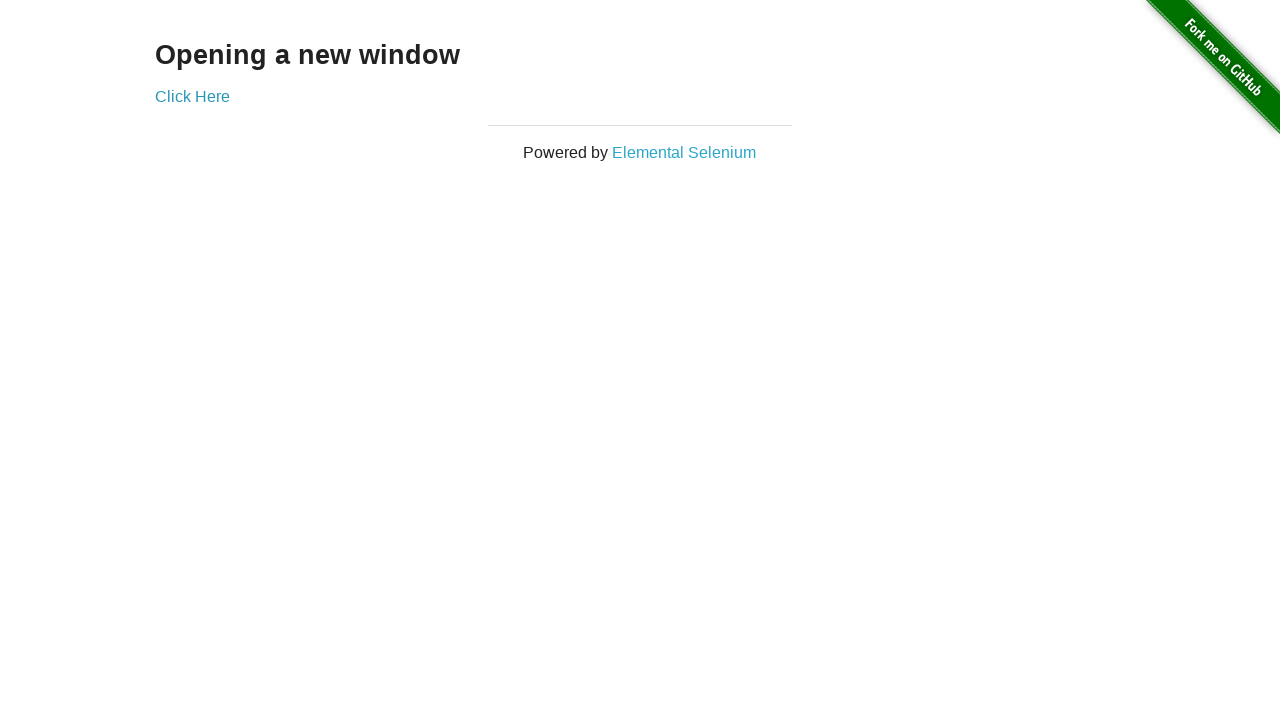

Verified 'Opening a new window' heading is visible and printed its text
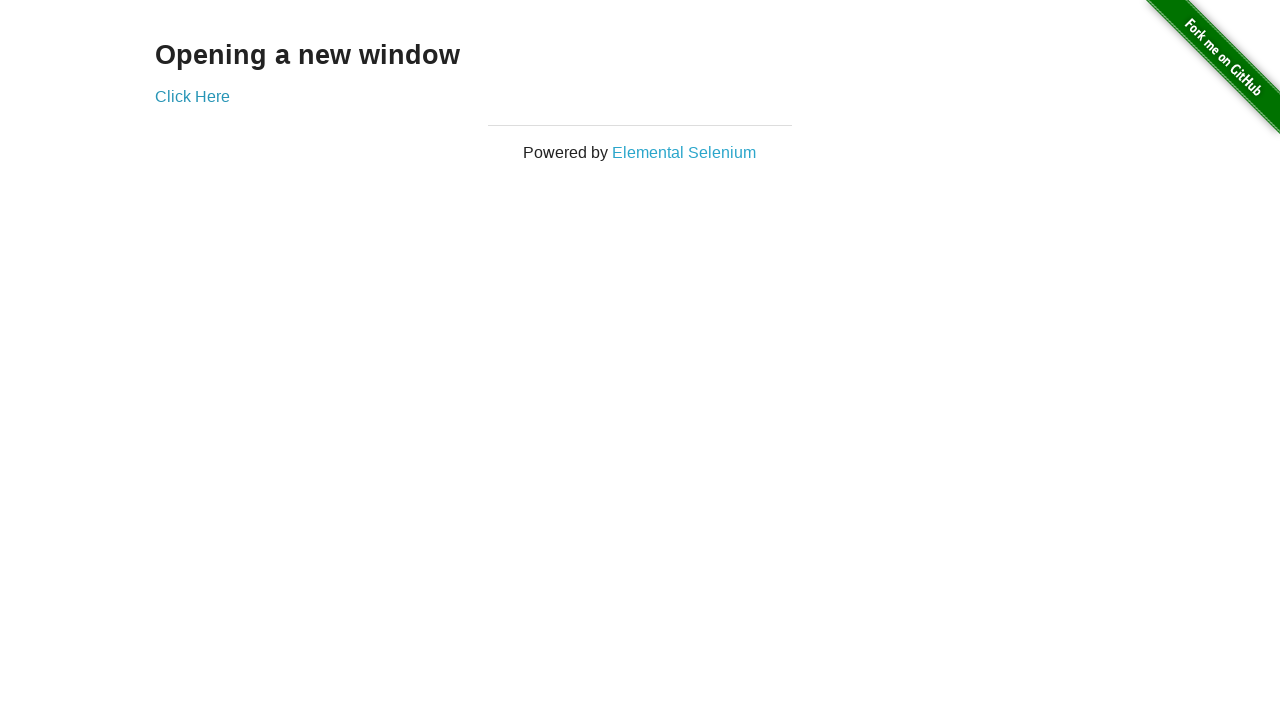

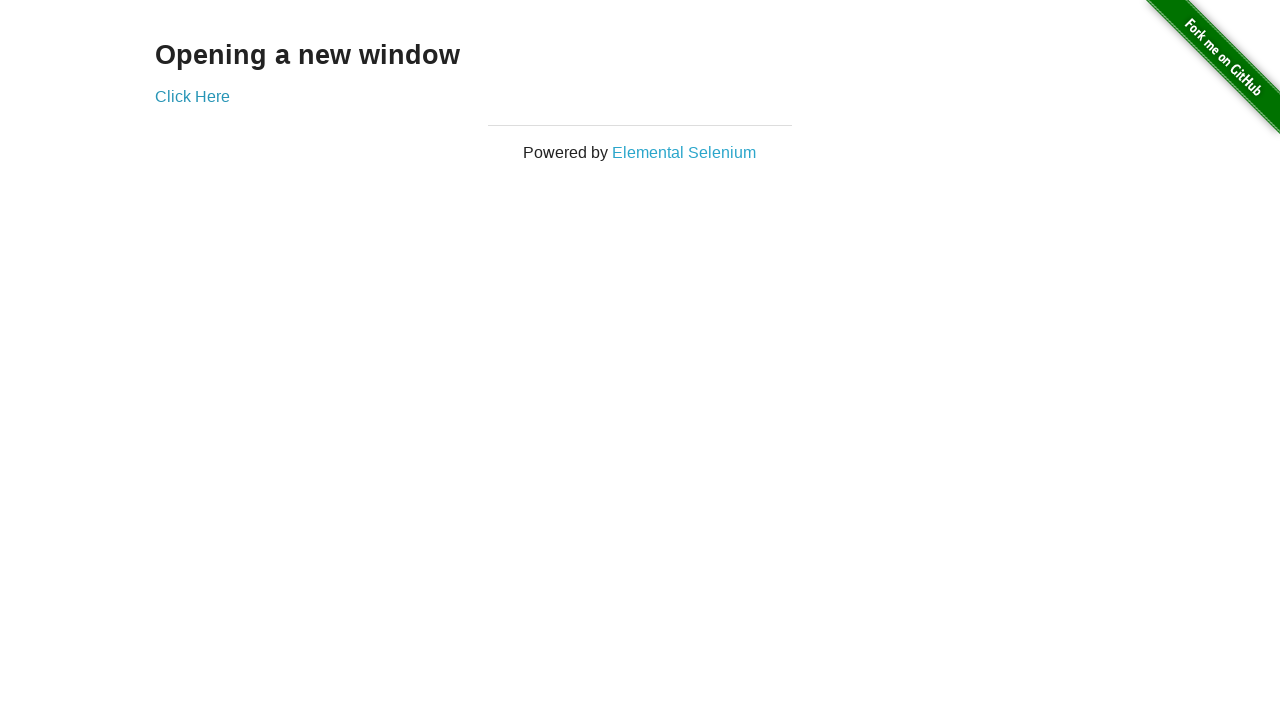